Tests the search and time period filtering functionality on the cninfo.com.cn full-text search page by entering a company name keyword and selecting a time period filter.

Starting URL: http://www.cninfo.com.cn/new/fulltextSearch

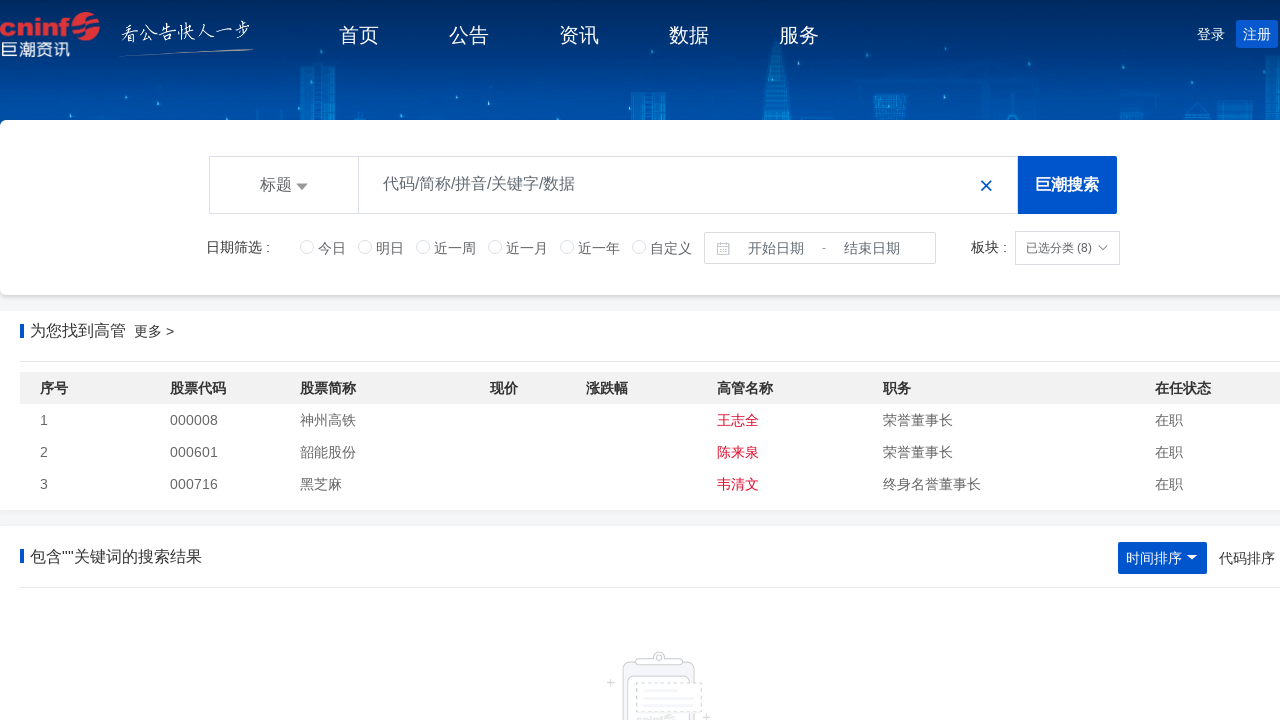

Search input field loaded
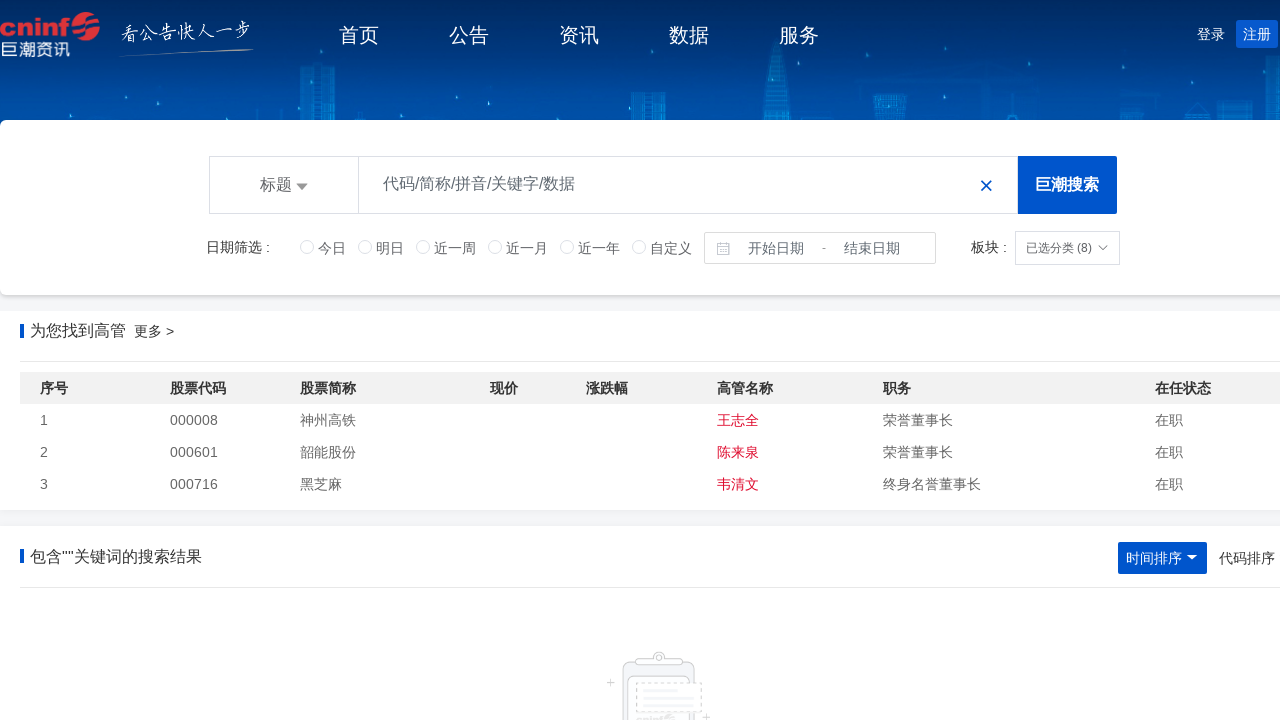

Filled search field with company name '美的集团' on xpath=//*[@id="fulltext-search"]/div[1]/div[2]/div/input
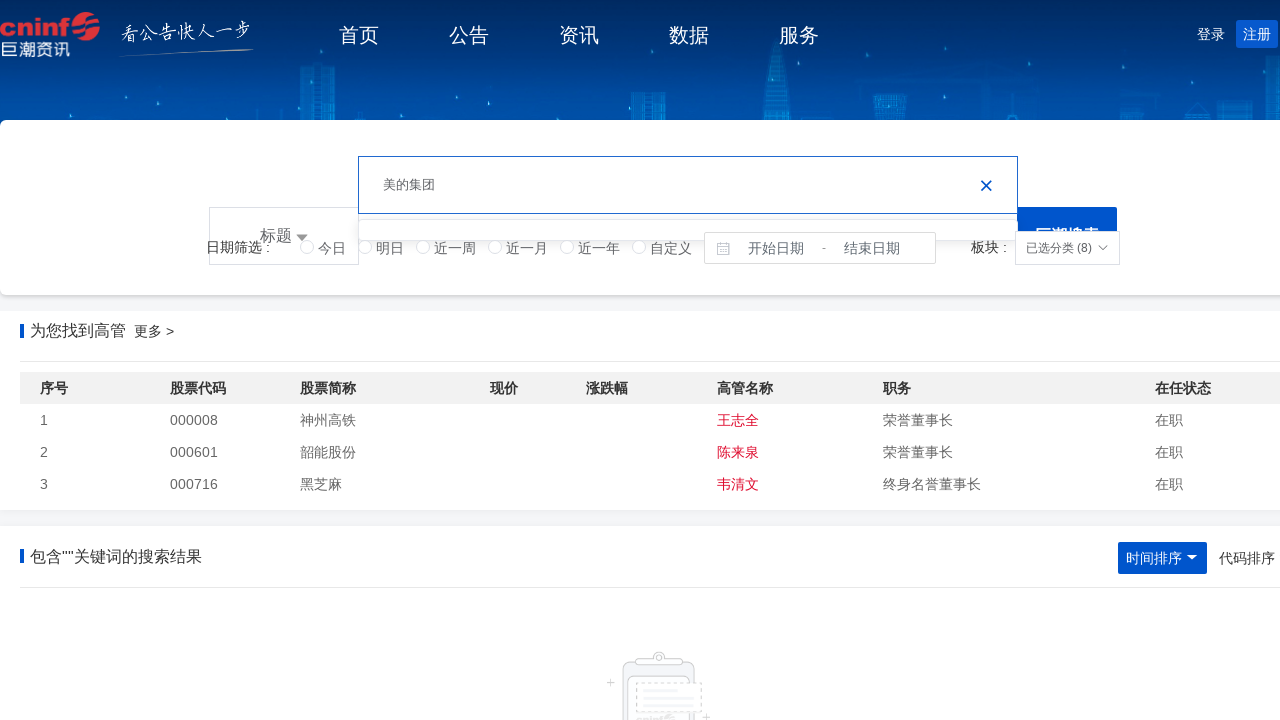

Clicked search button to initiate full-text search at (1066, 185) on xpath=//*[@id="fulltext-search"]/div[1]/button/span
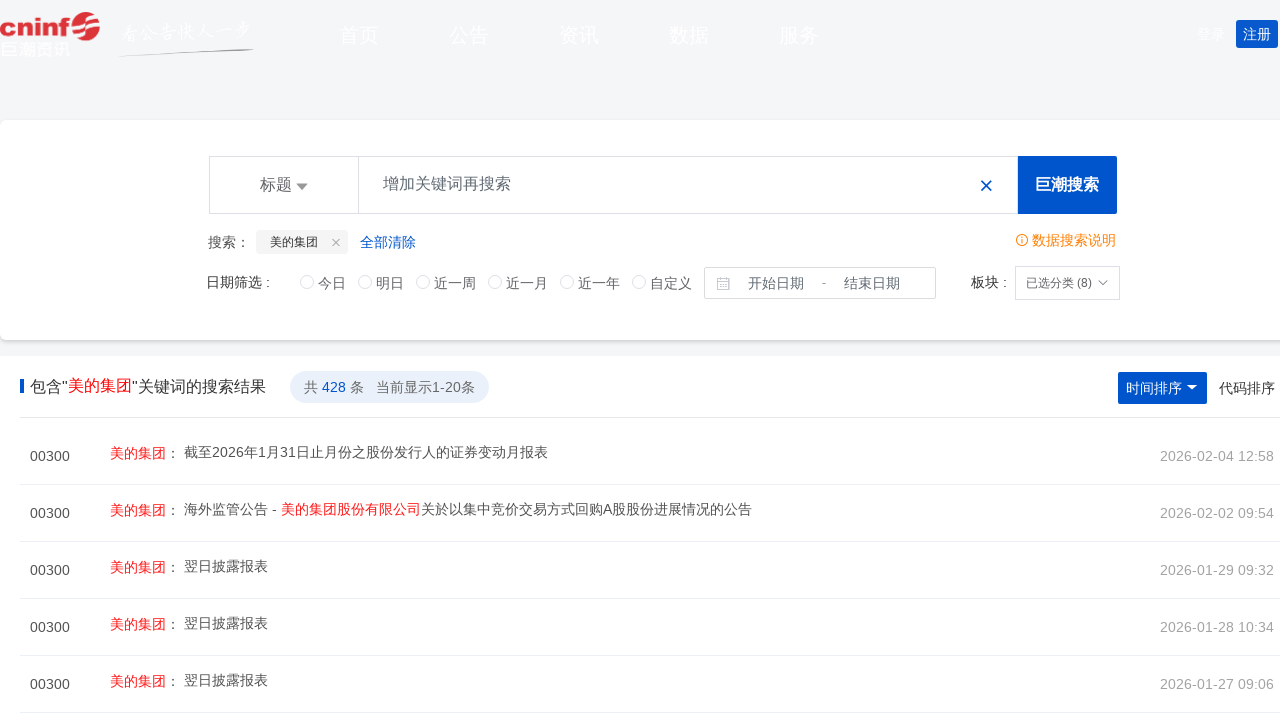

Search results and time period filter loaded
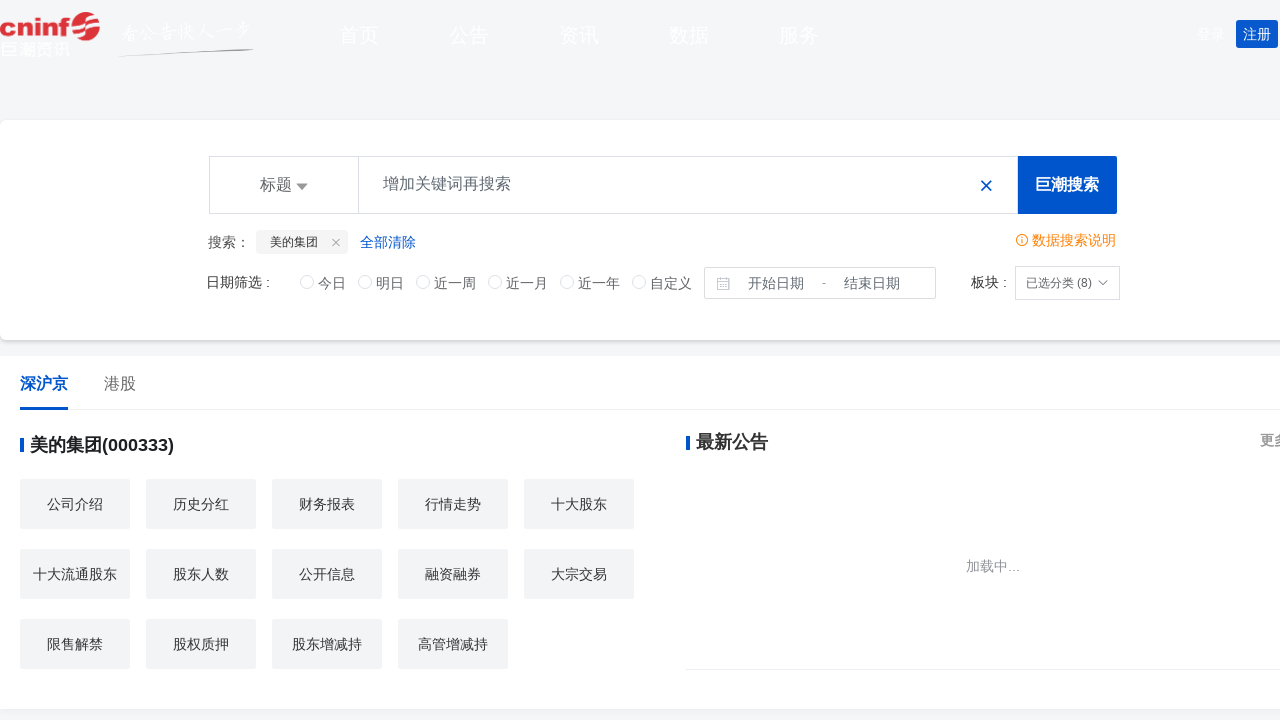

Selected '本年' (this year) time period filter at (567, 282) on xpath=//*[@id="fulltext-search"]/div[1]/div[4]/div[1]/div[1]/label[5]/span[1]/sp
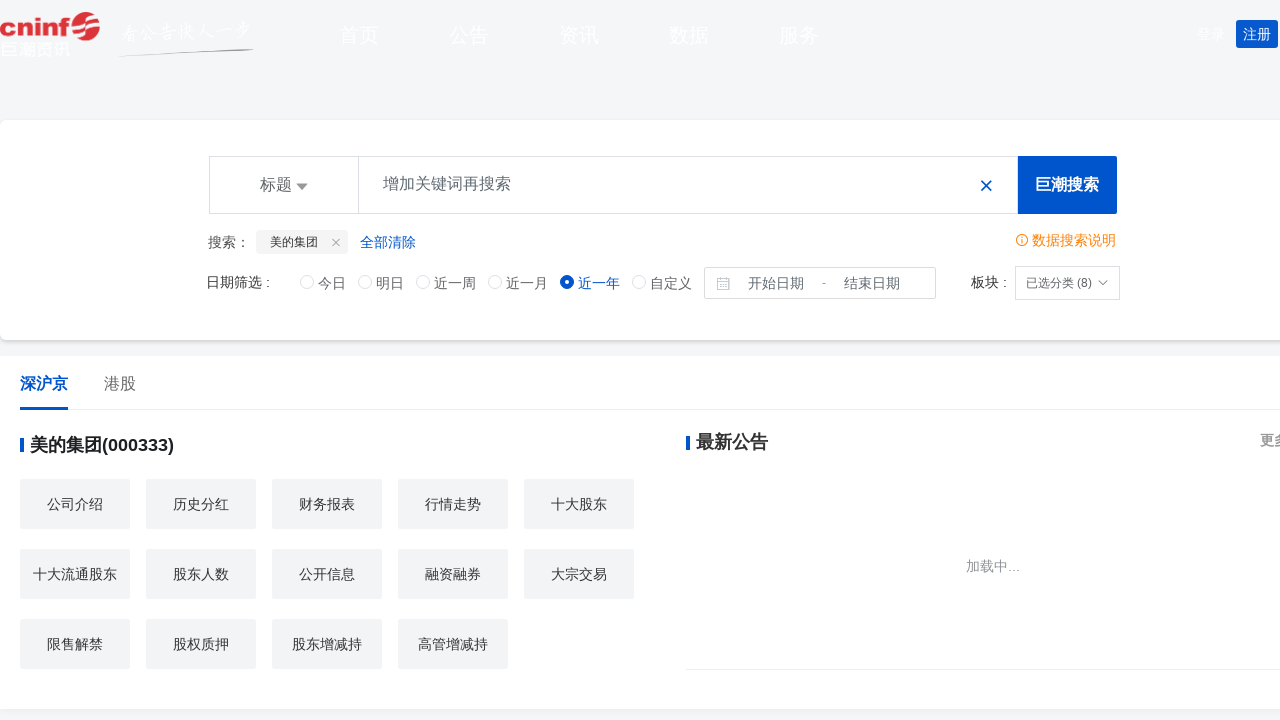

Filtered search results loaded with time period filter applied
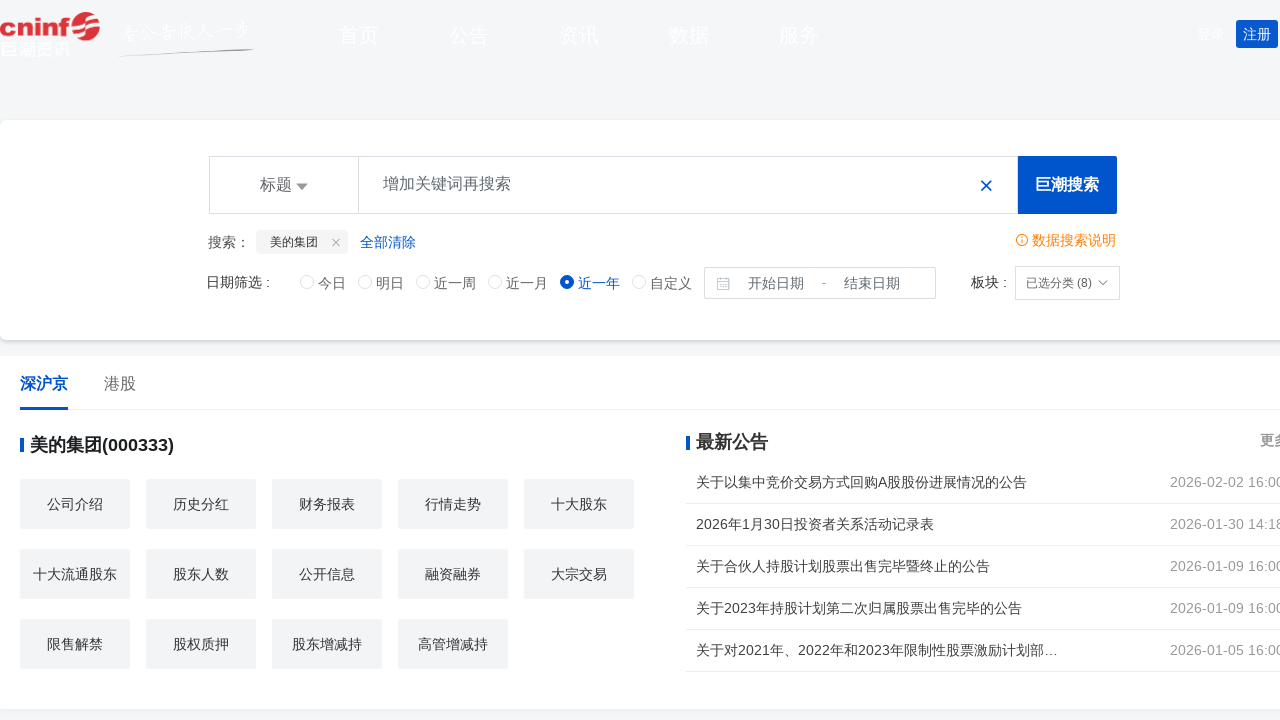

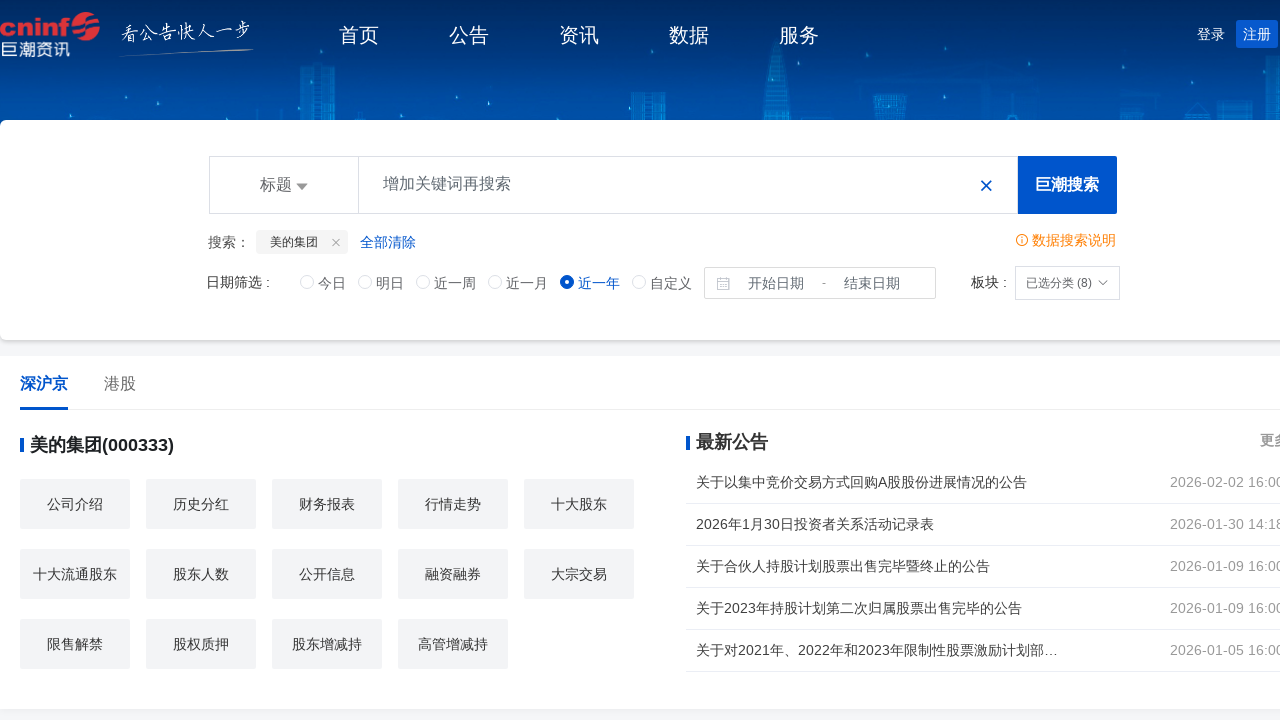